Tests checkbox and radio button interactions by toggling their states.

Starting URL: https://bonigarcia.dev/selenium-webdriver-java/web-form.html

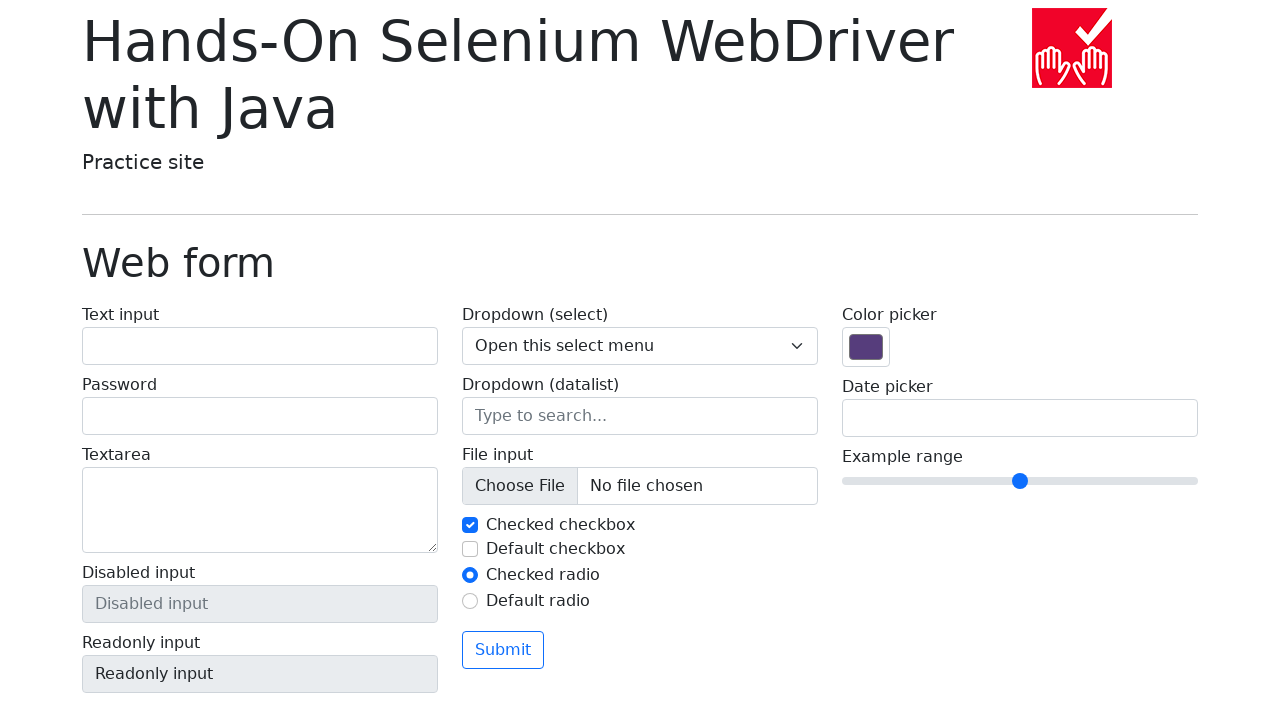

Scrolled checked checkbox (my-check-1) into view
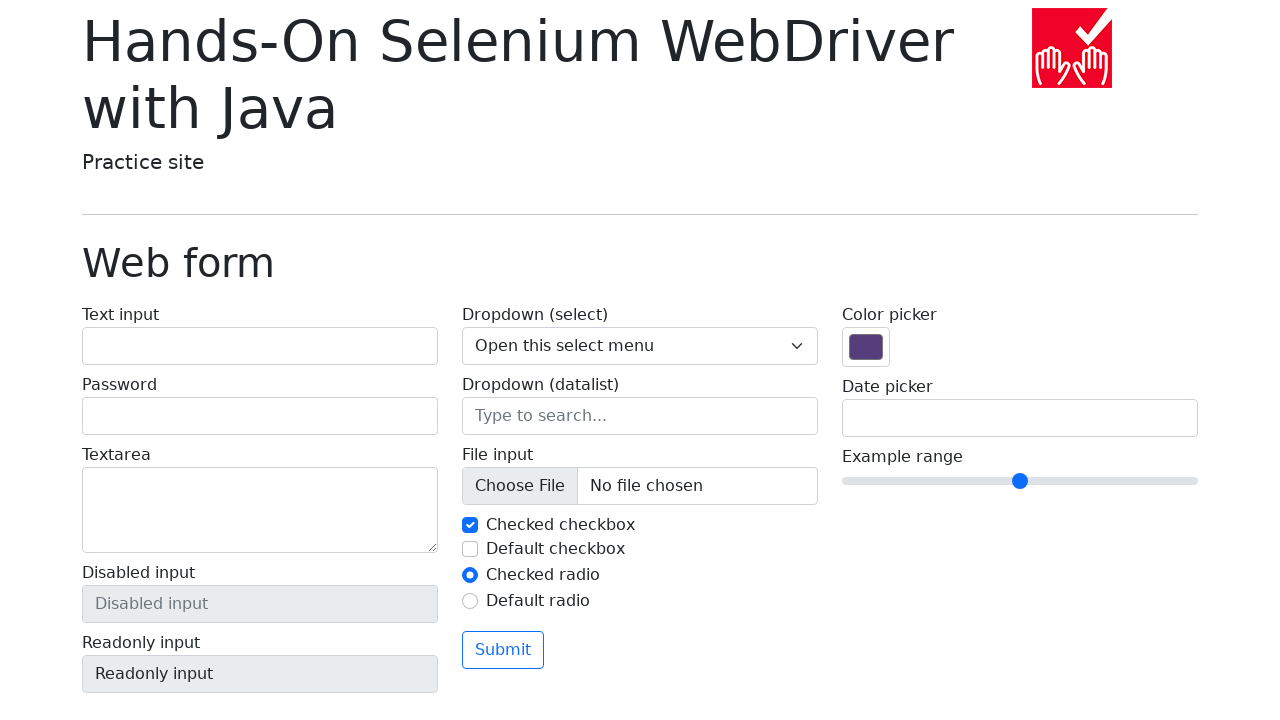

Clicked checked checkbox (my-check-1) to uncheck it at (470, 525) on input#my-check-1
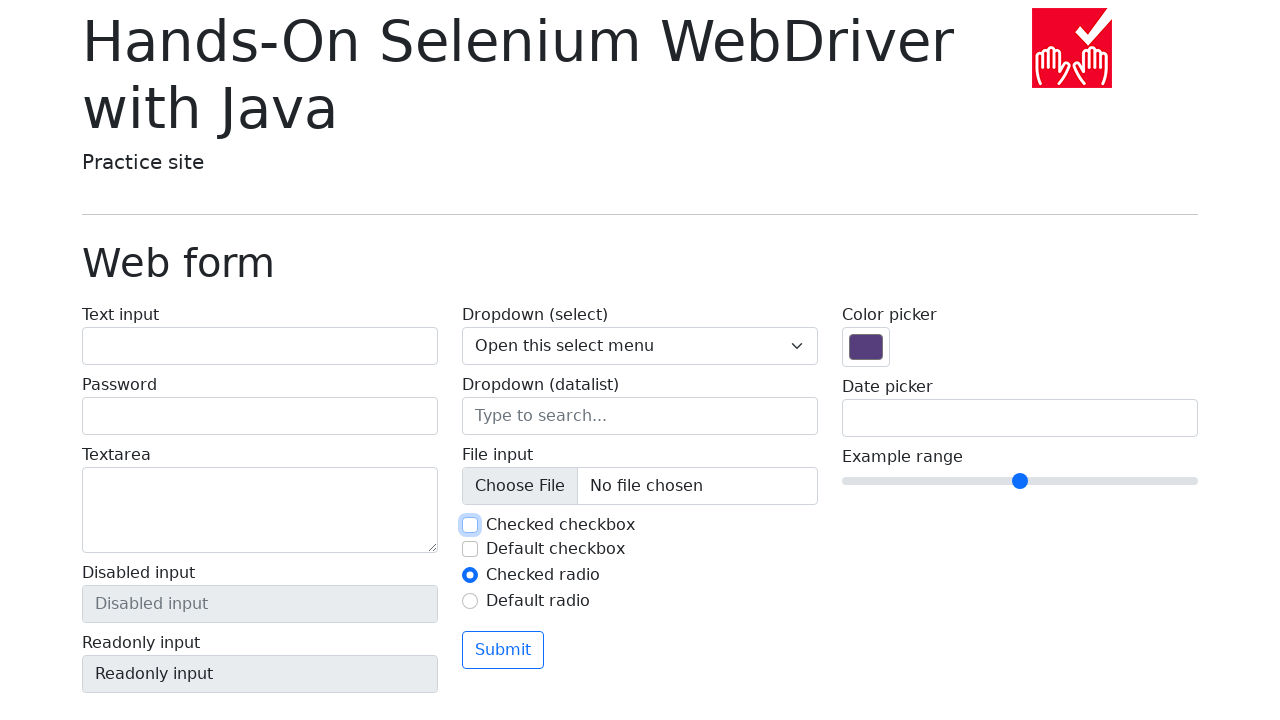

Clicked default checkbox (my-check-2) to check it at (470, 549) on input#my-check-2
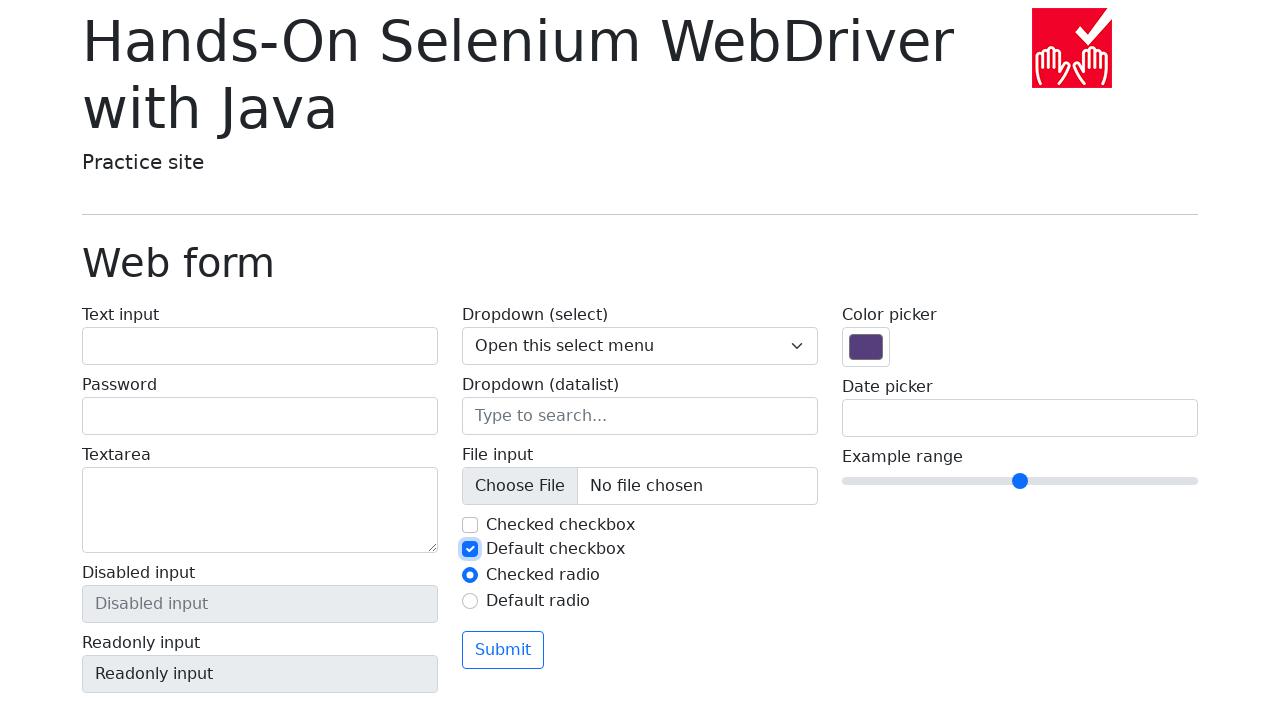

Scrolled default radio button (my-radio-2) into view
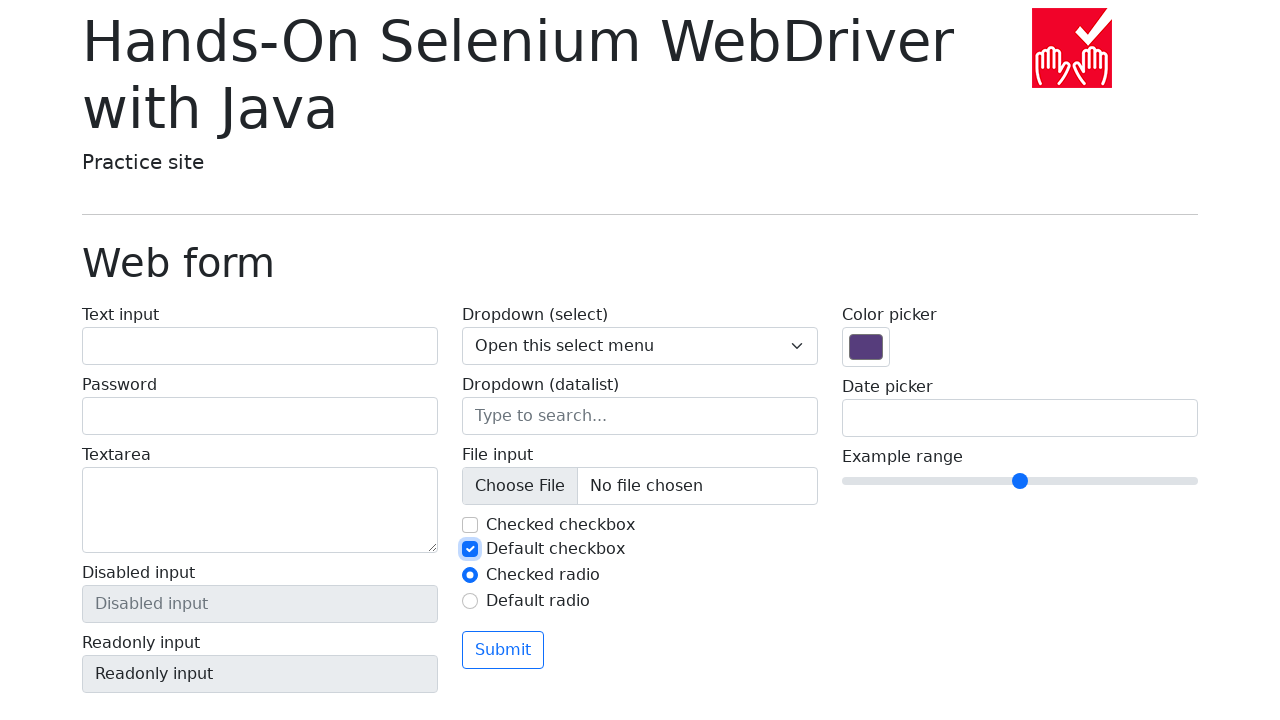

Clicked default radio button (my-radio-2) at (470, 601) on input#my-radio-2
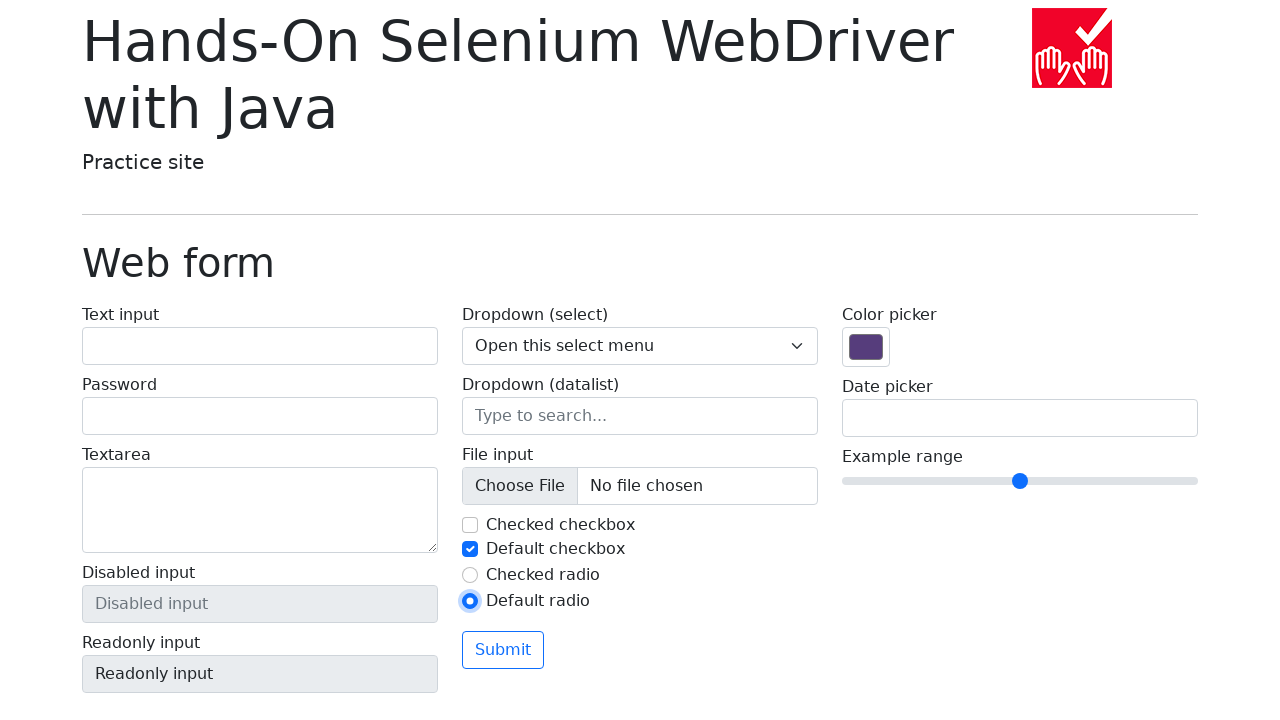

Clicked checked radio button (my-radio-1) at (470, 575) on input#my-radio-1
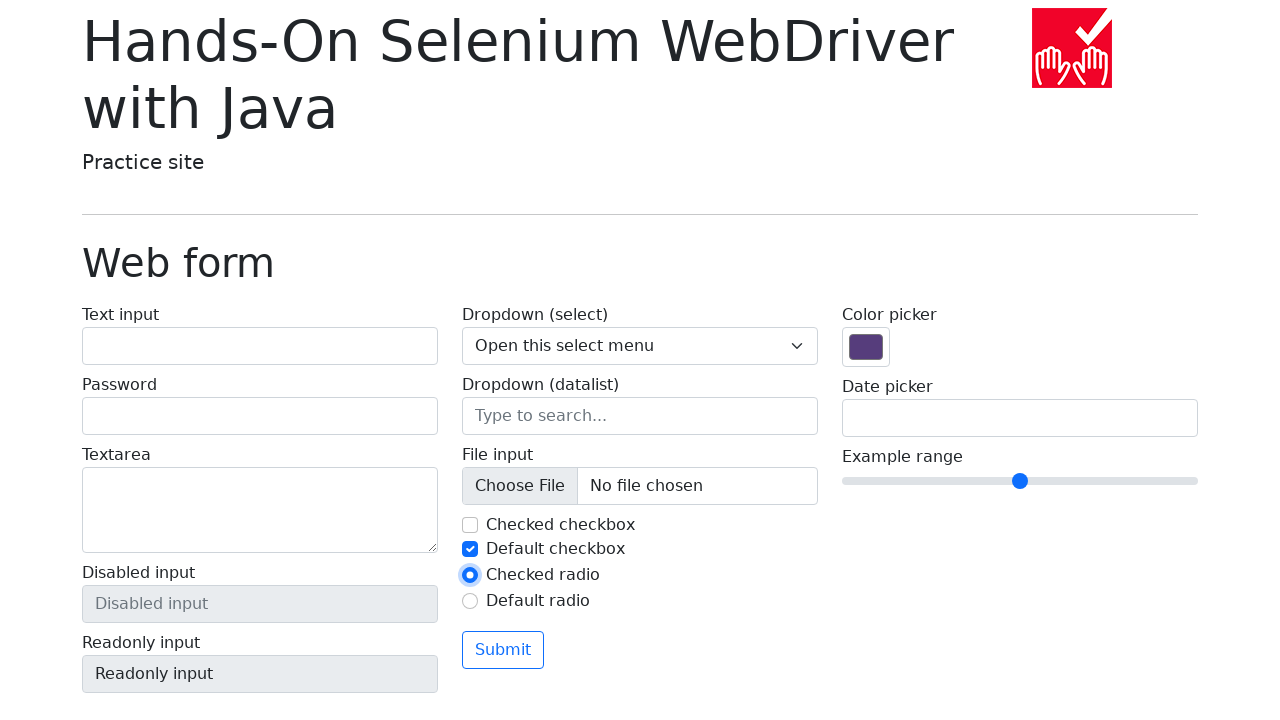

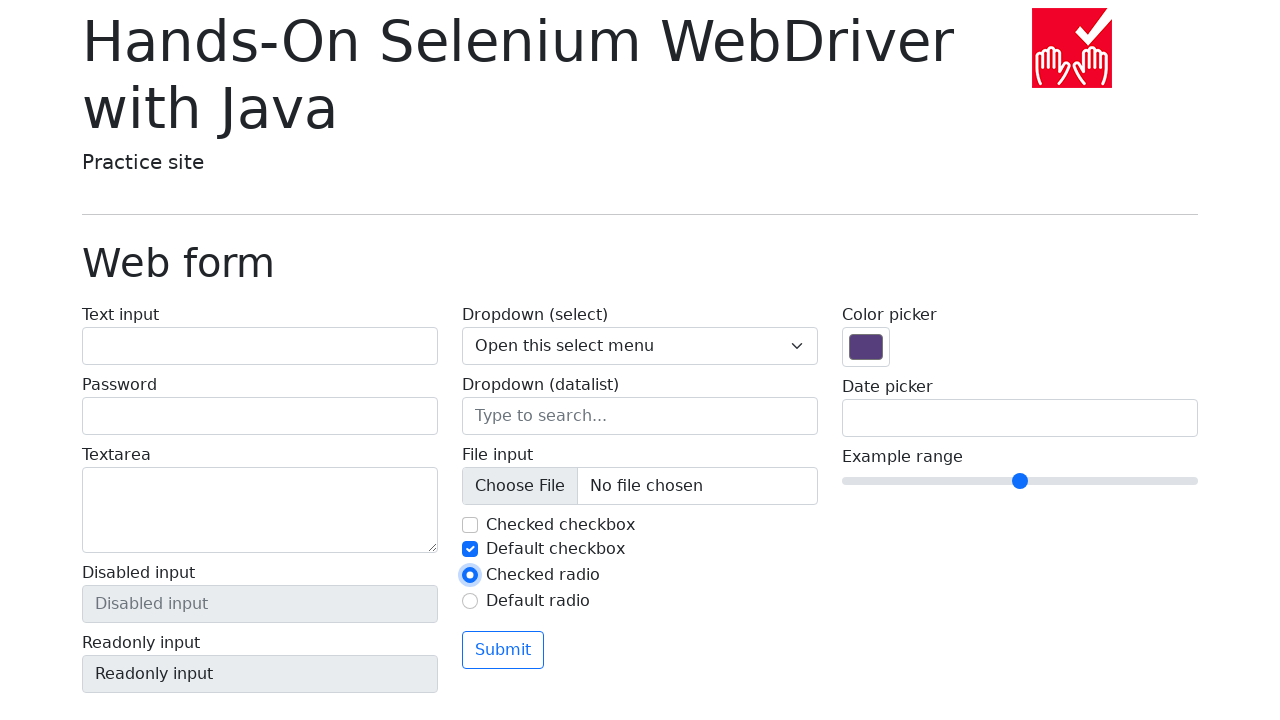